Tests Google Patents search functionality by entering a product search query, clicking the search button, and waiting for results to load.

Starting URL: https://patents.google.com/

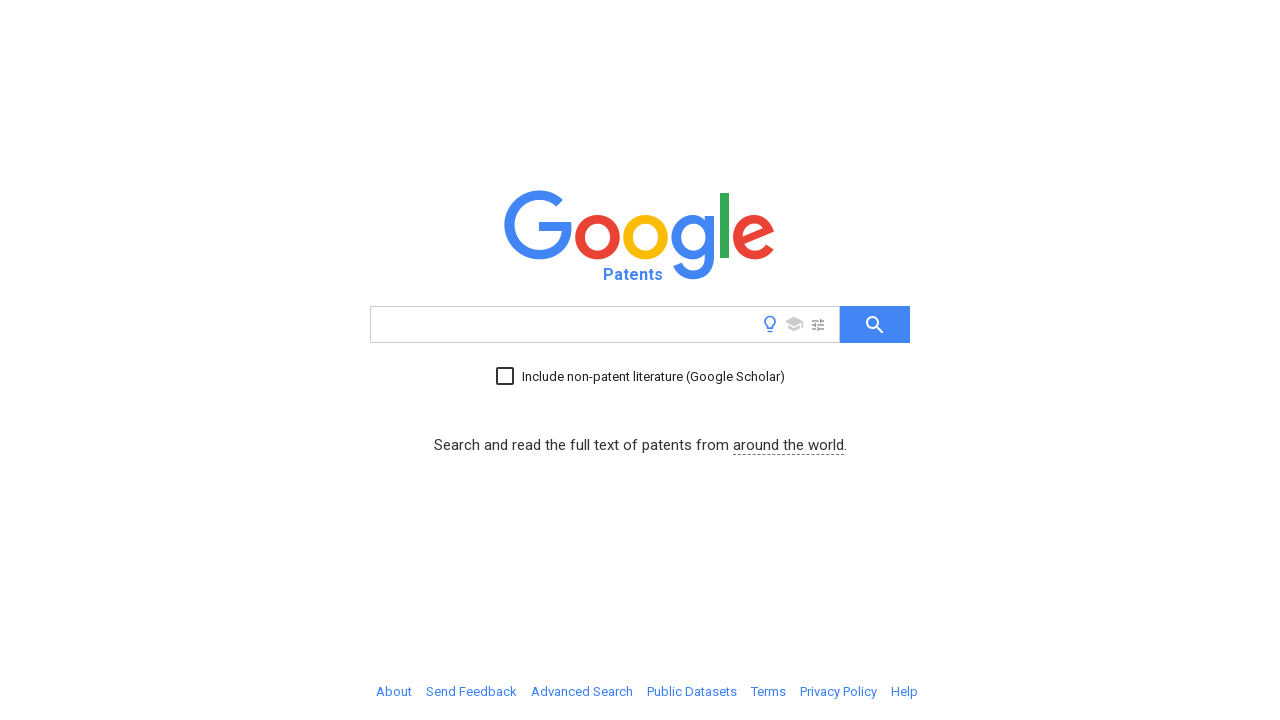

Filled search box with 'wireless headphones noise cancellation' on input[name='q']
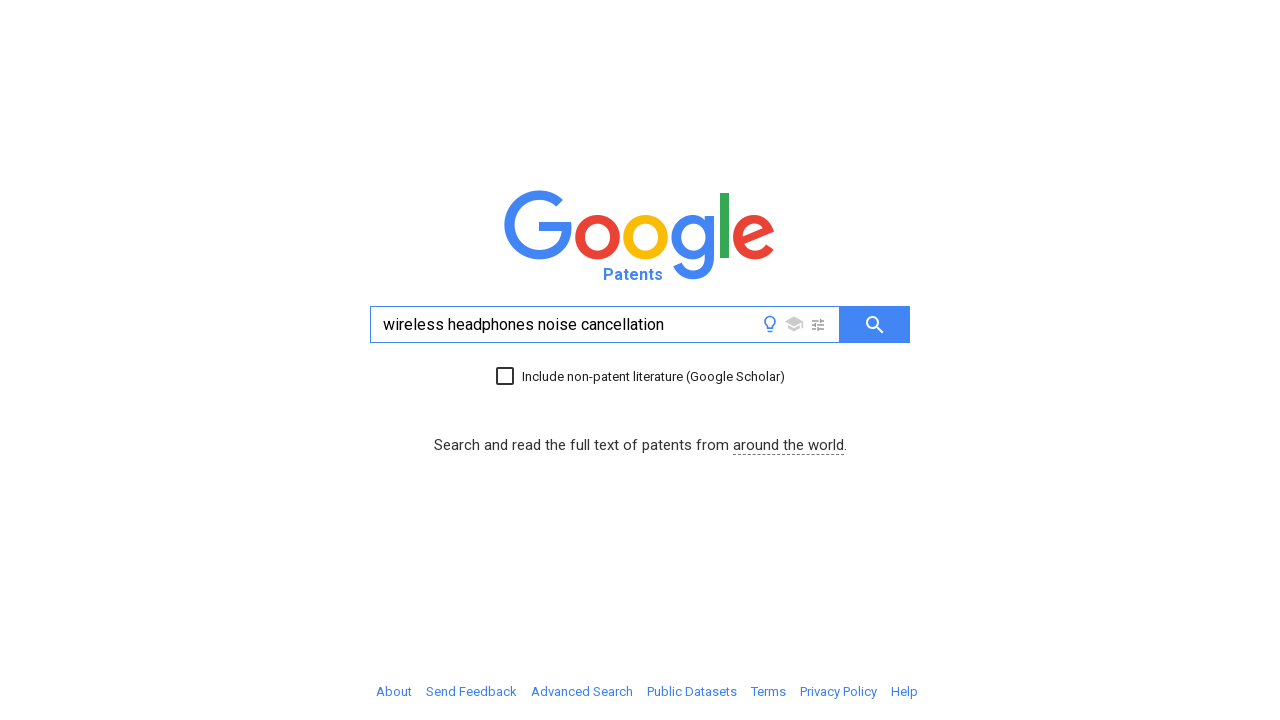

Clicked search button at (875, 324) on #searchButton
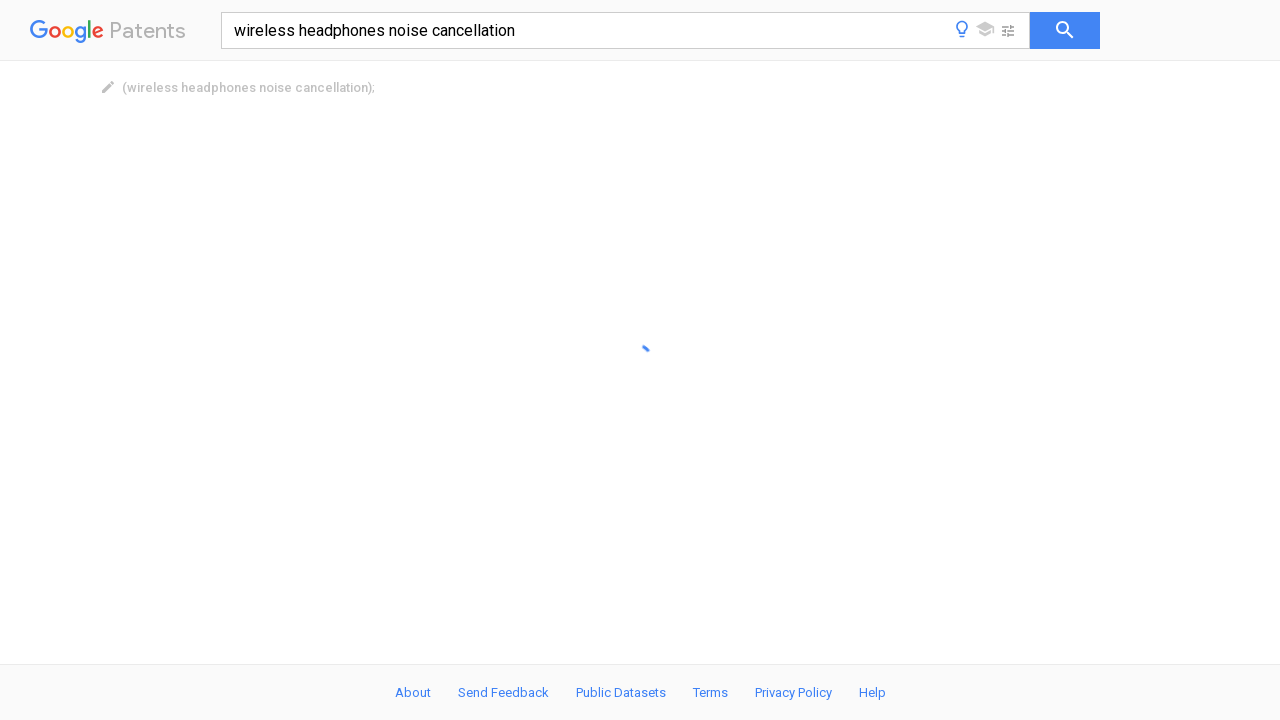

Search results loaded successfully
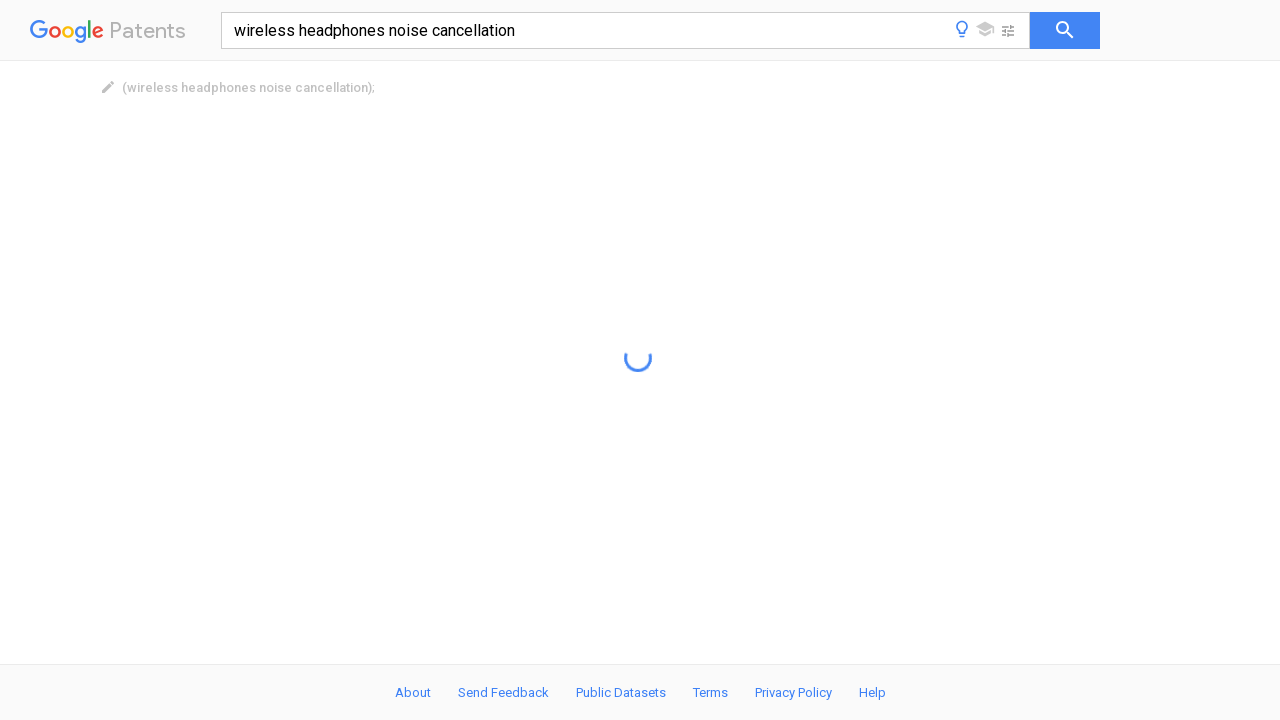

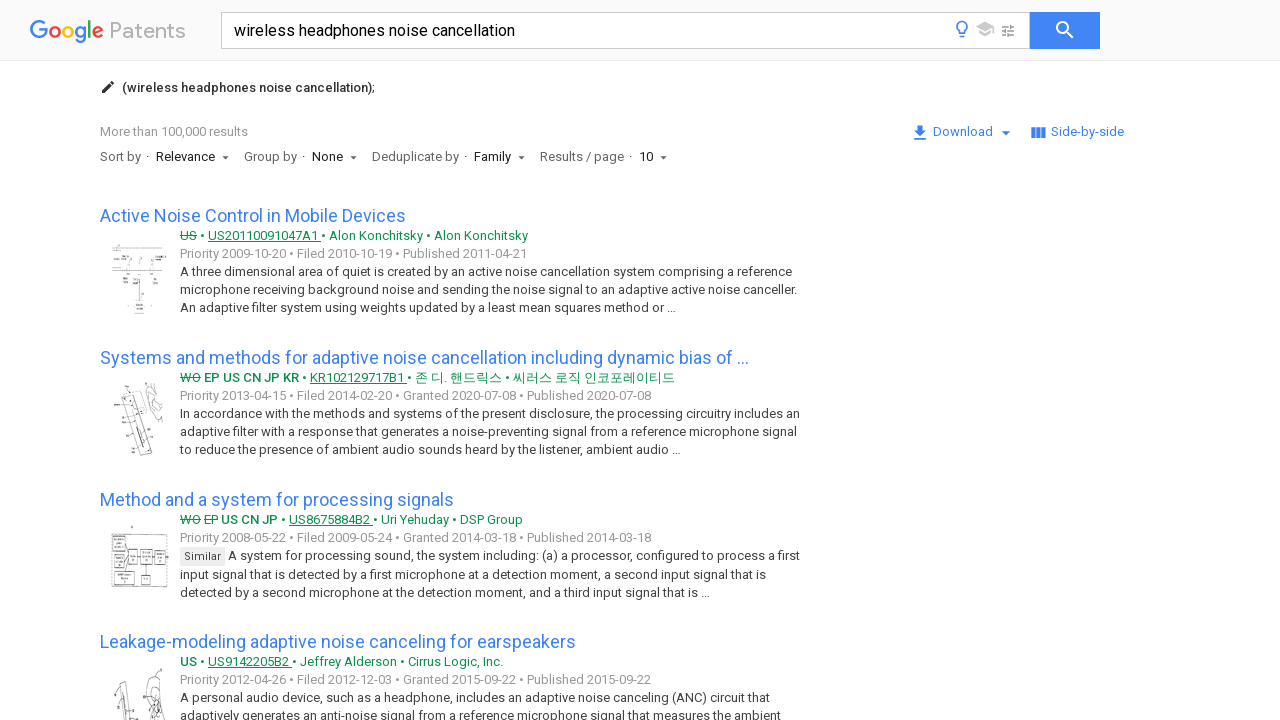